Tests the age form by entering a name and age, submitting the form, and verifying the resulting message

Starting URL: https://kristinek.github.io/site/examples/age

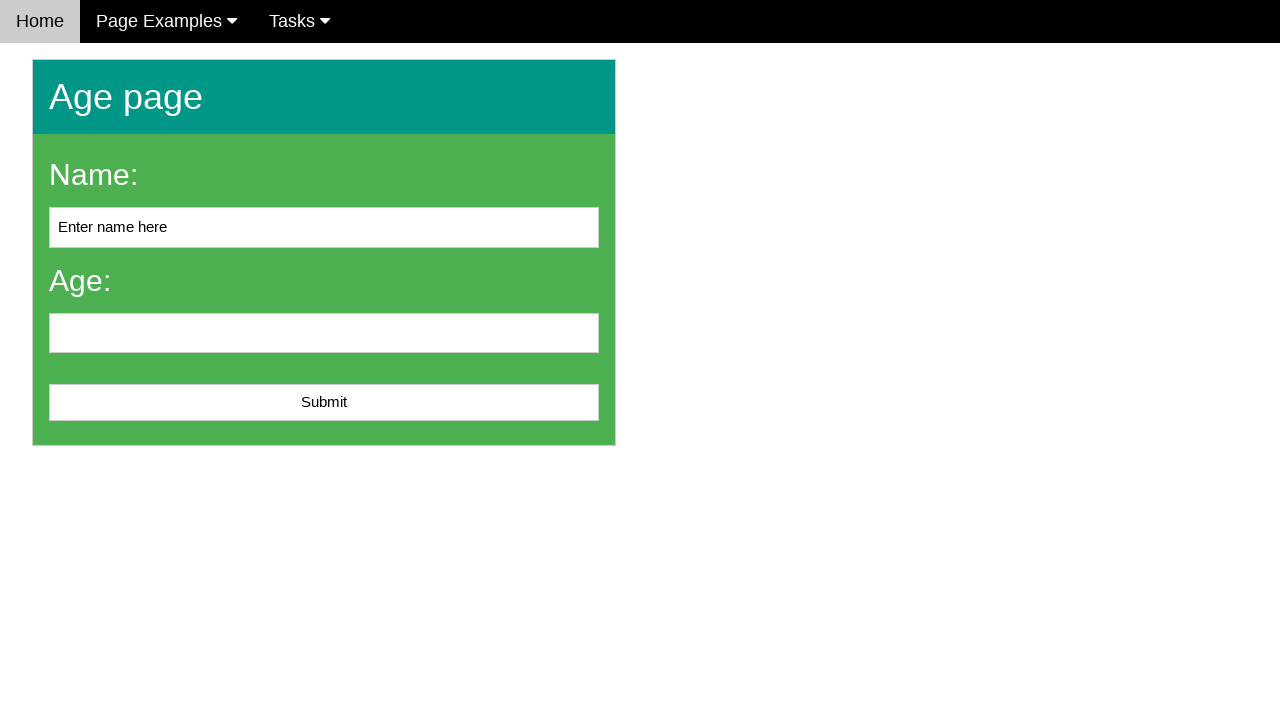

Cleared the name field on #name
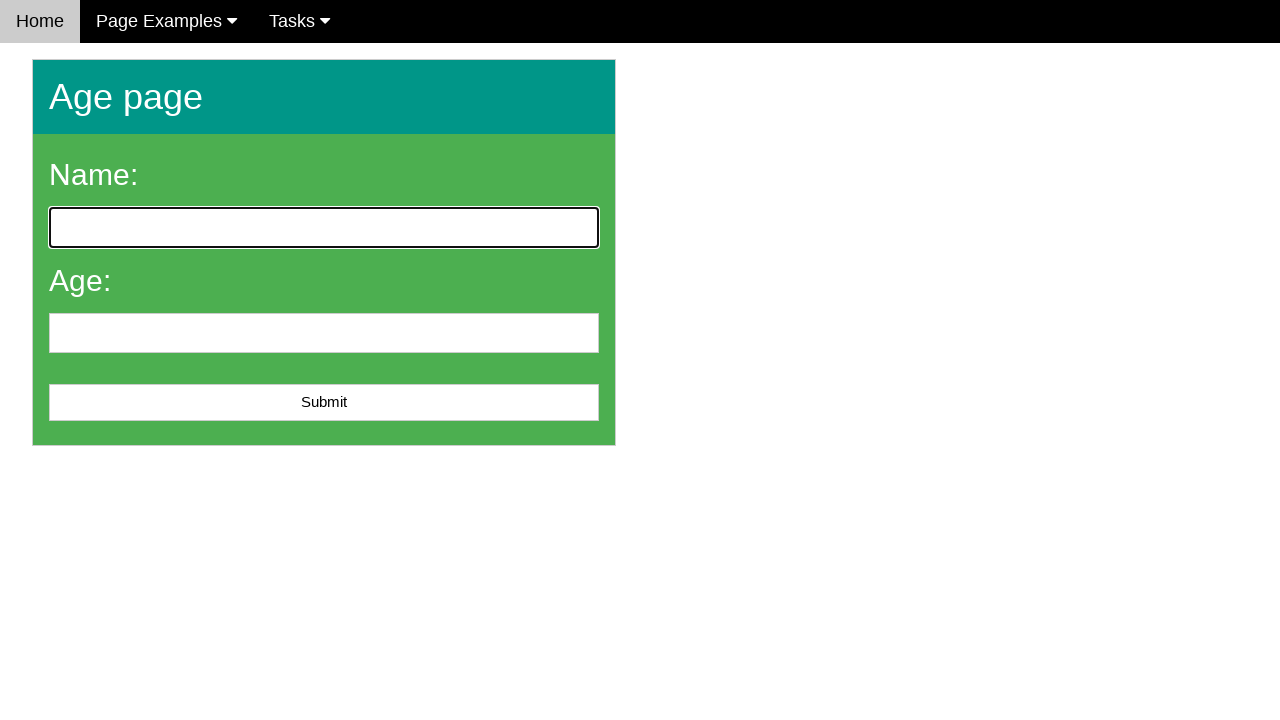

Filled name field with 'Alexander' on #name
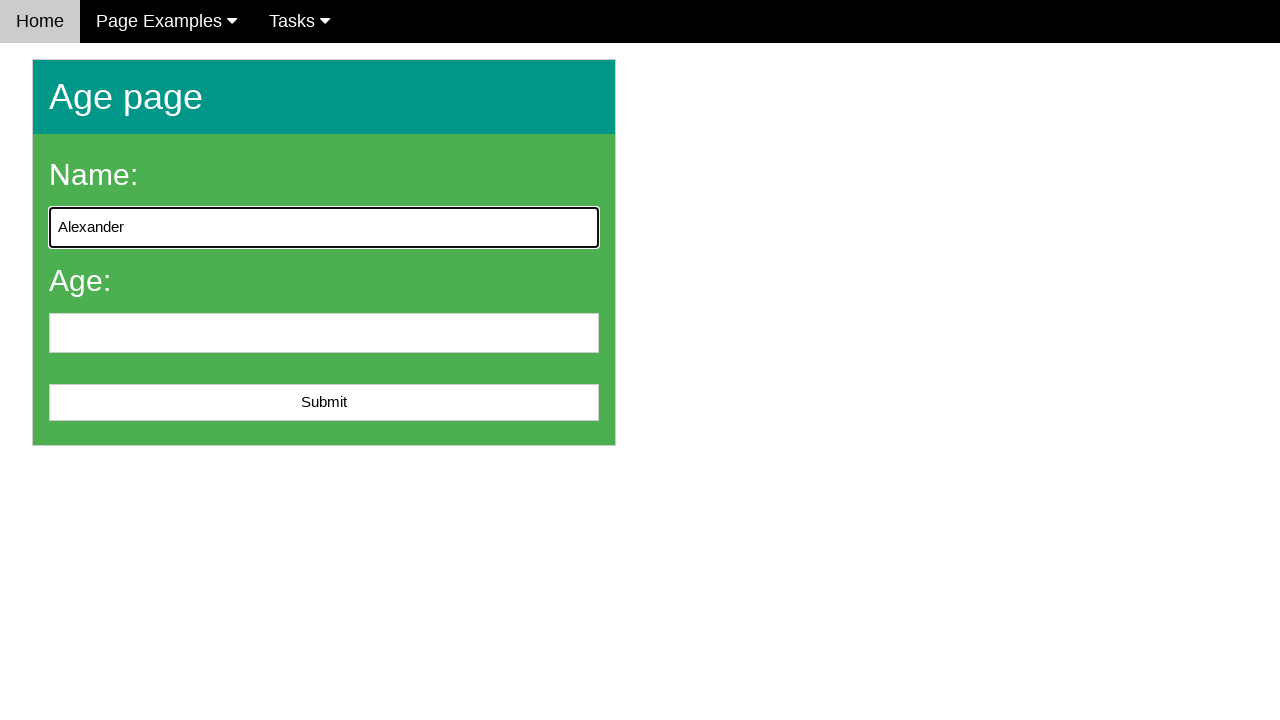

Filled age field with '28' on #age
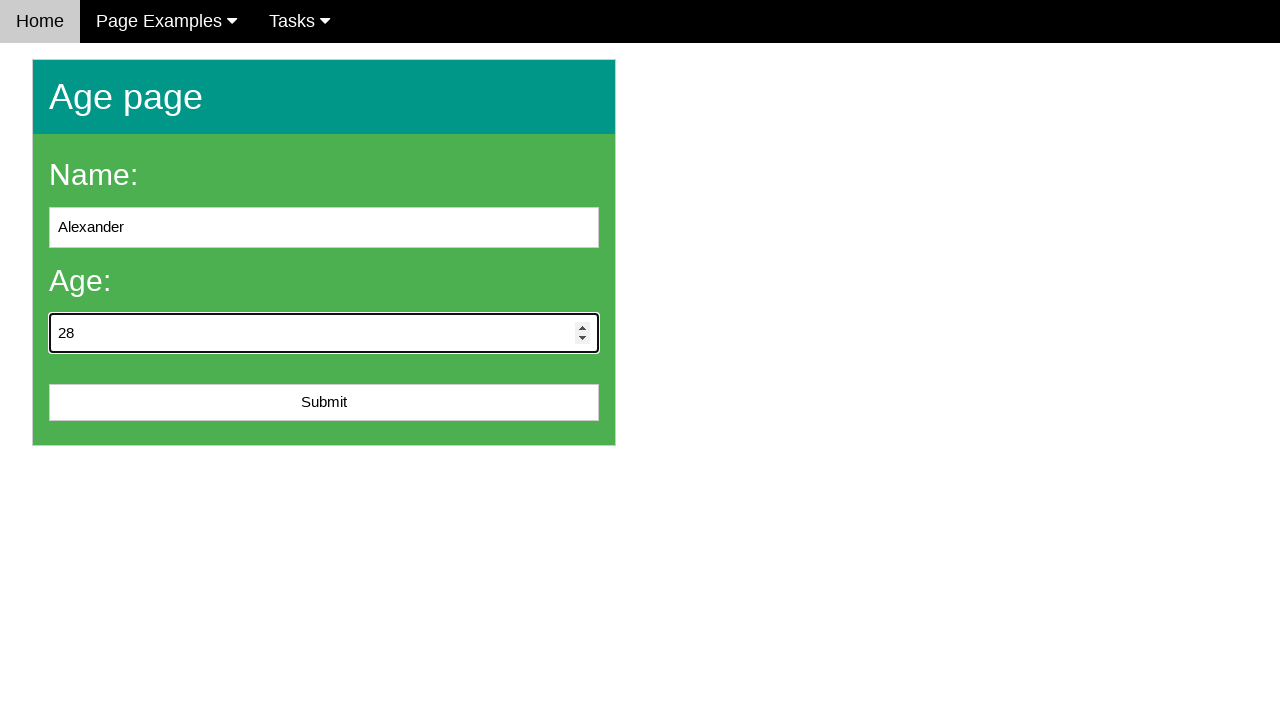

Clicked the submit button at (324, 403) on #submit
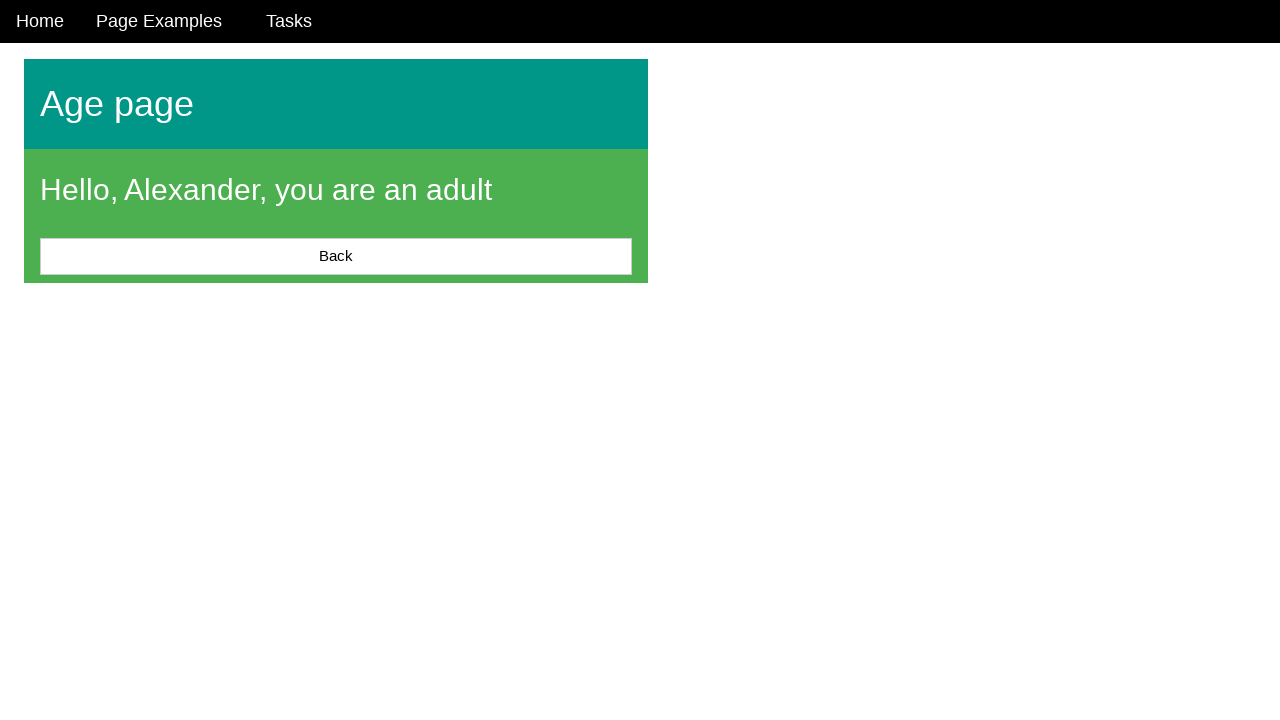

Message element appeared after form submission
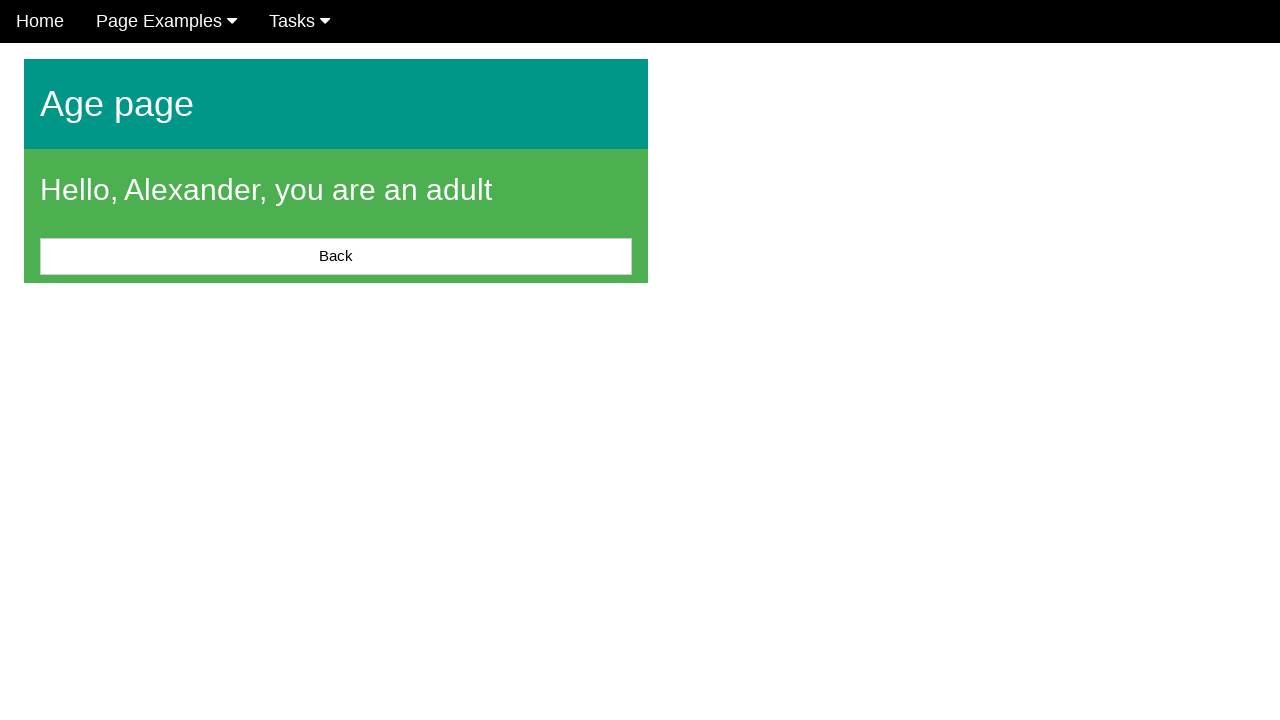

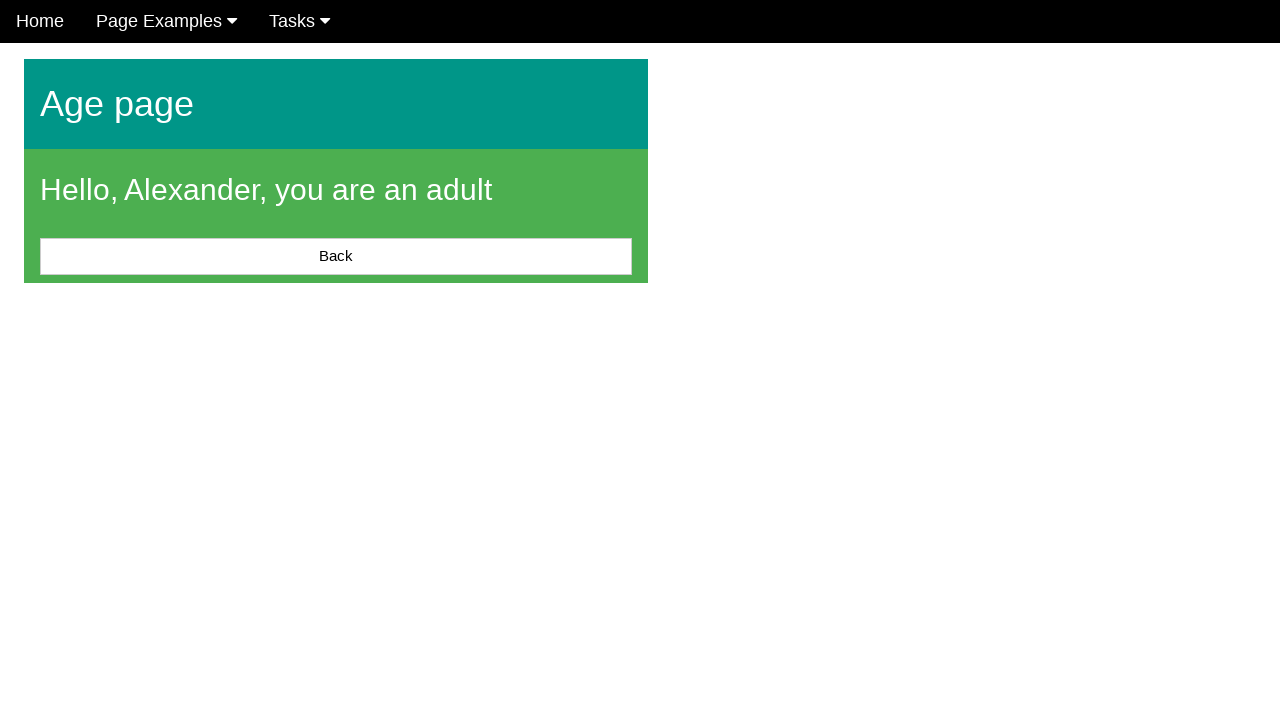